Tests MTS homepage by verifying the online payment section title is displayed correctly.

Starting URL: https://www.mts.by/

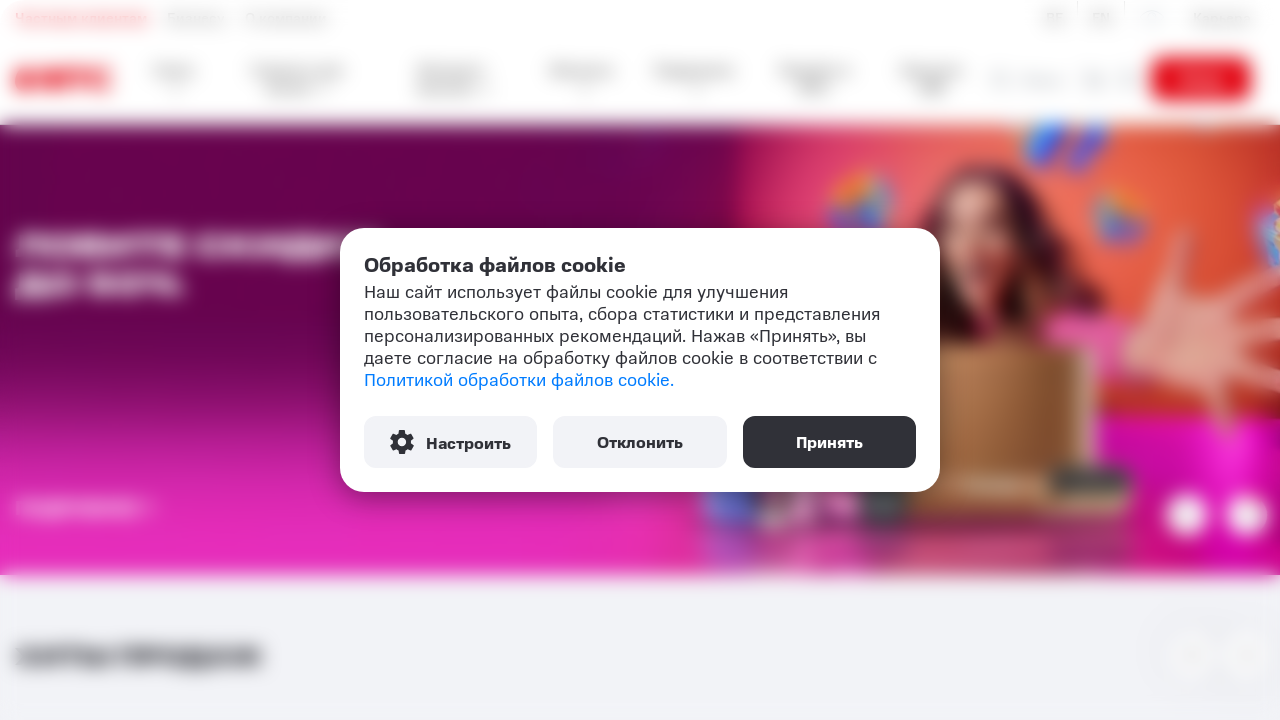

Waited for online payment section title to be visible
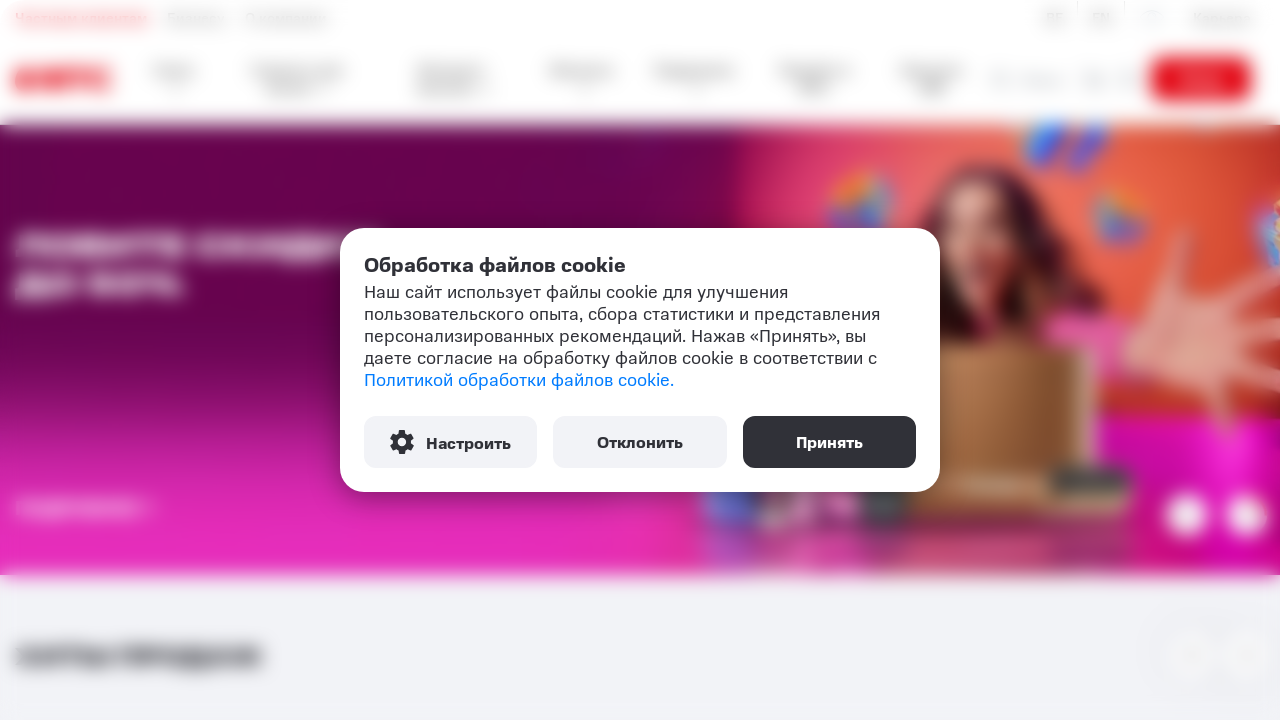

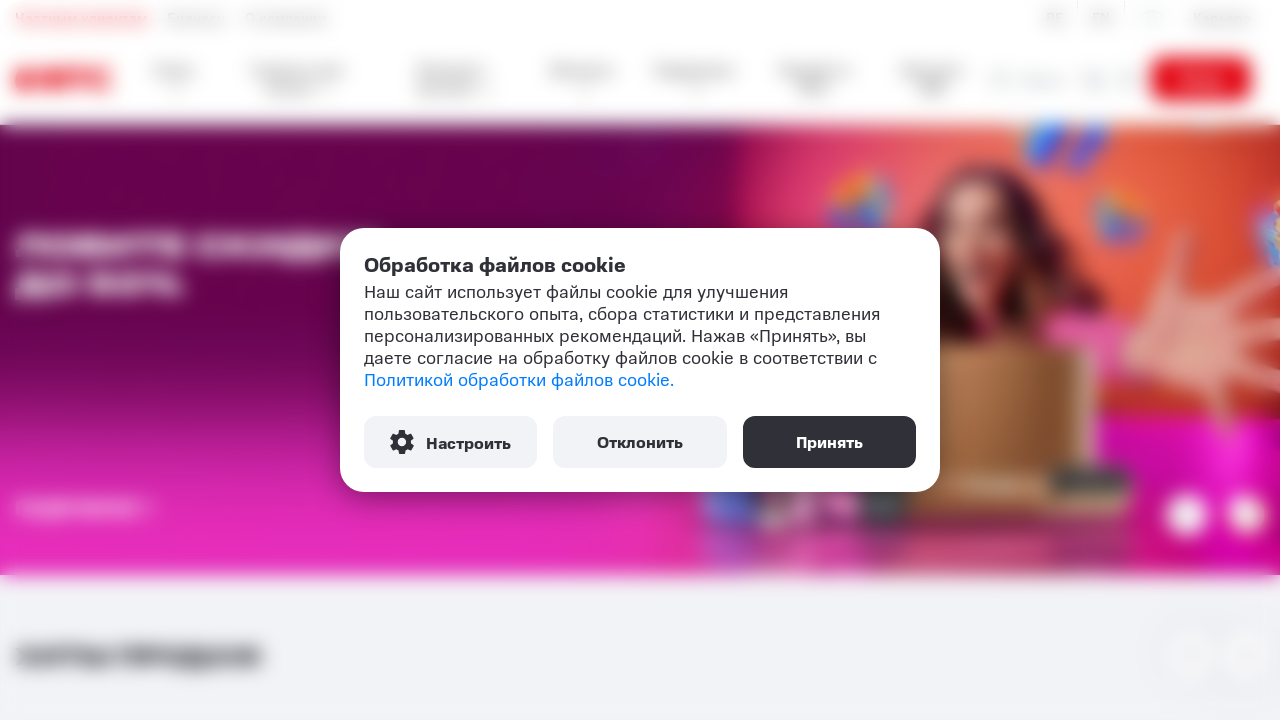